Navigates to the Rolex homepage and verifies the page loads successfully

Starting URL: https://www.rolex.com/

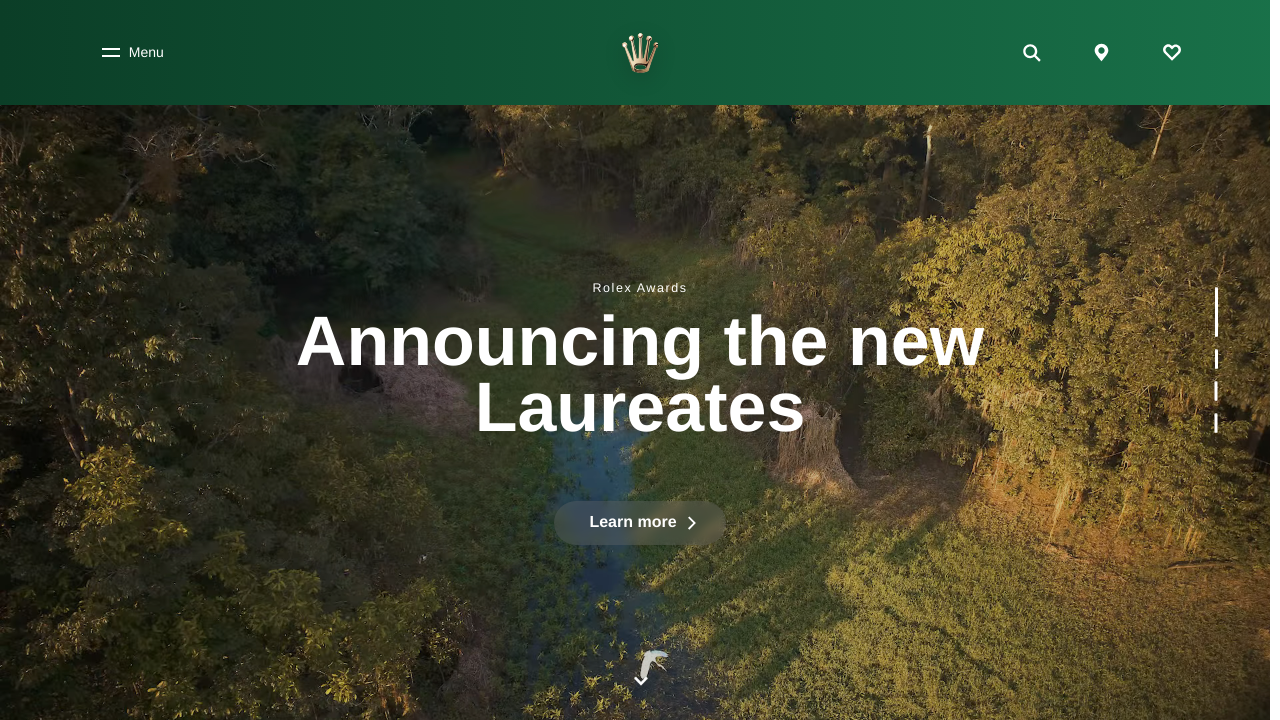

Waited for page DOM content to fully load
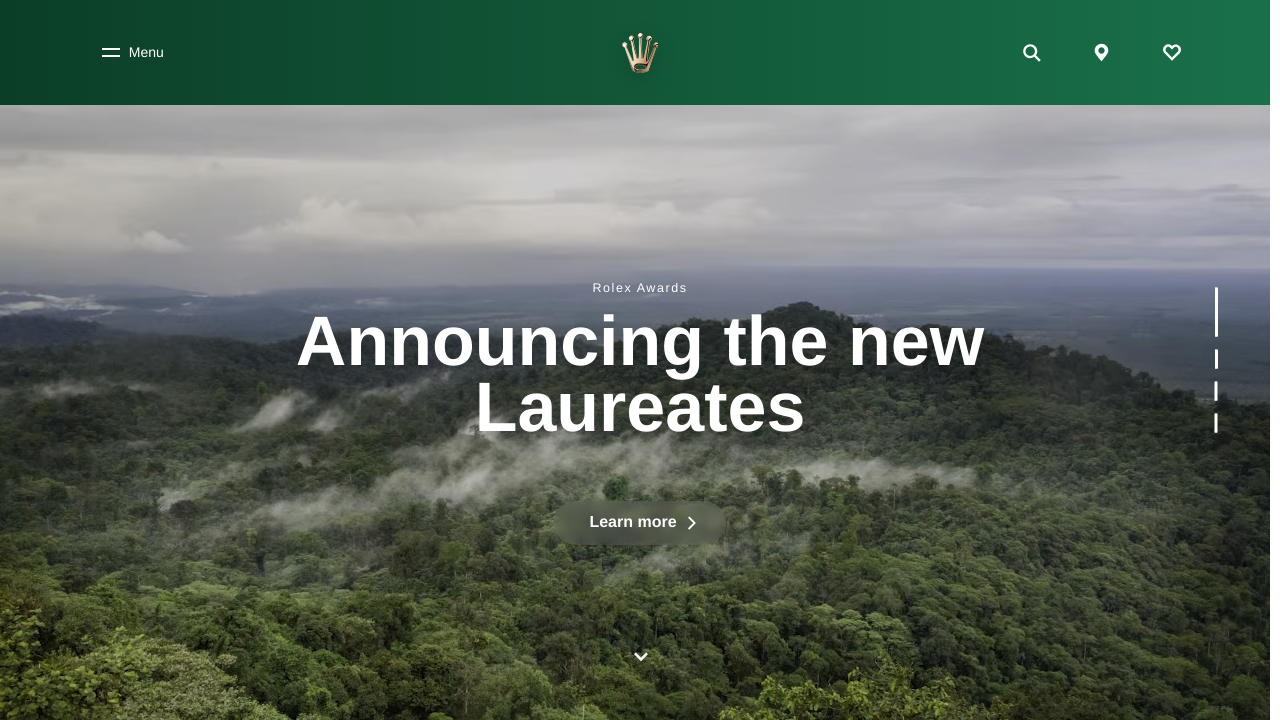

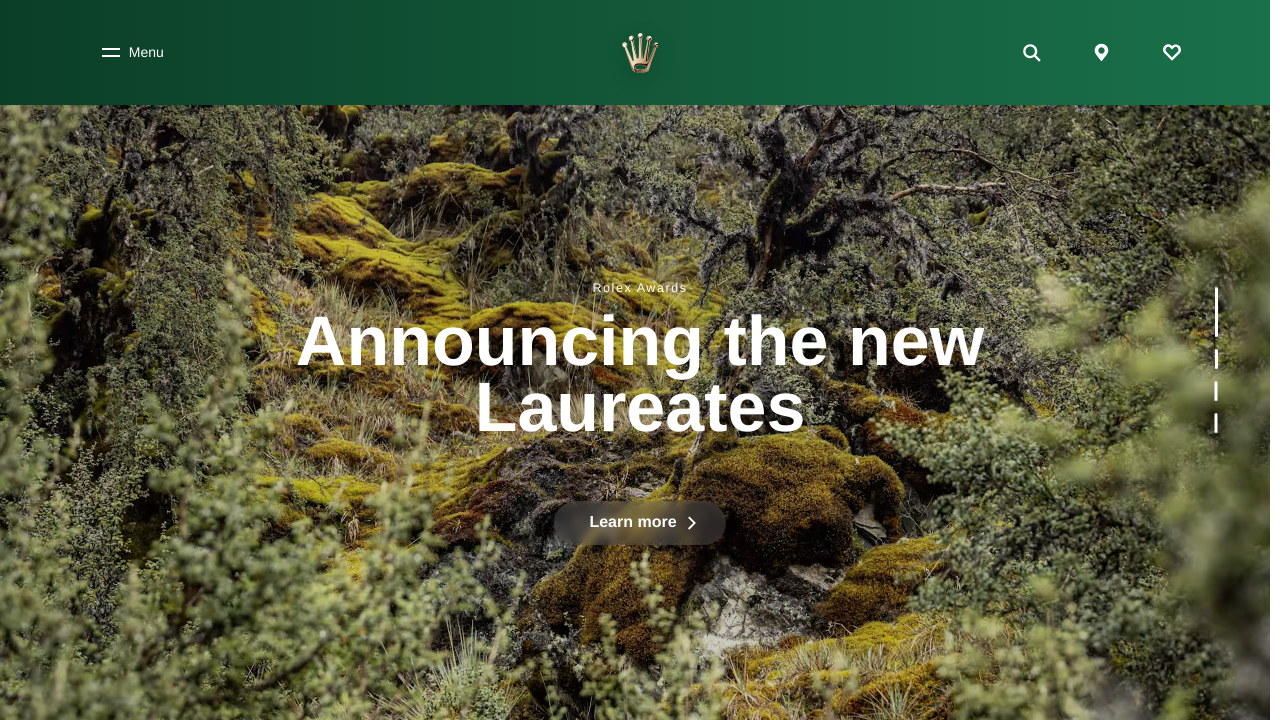